Tests window handling by opening a new window through a button click and managing multiple browser windows

Starting URL: https://skpatro.github.io/demo/links/

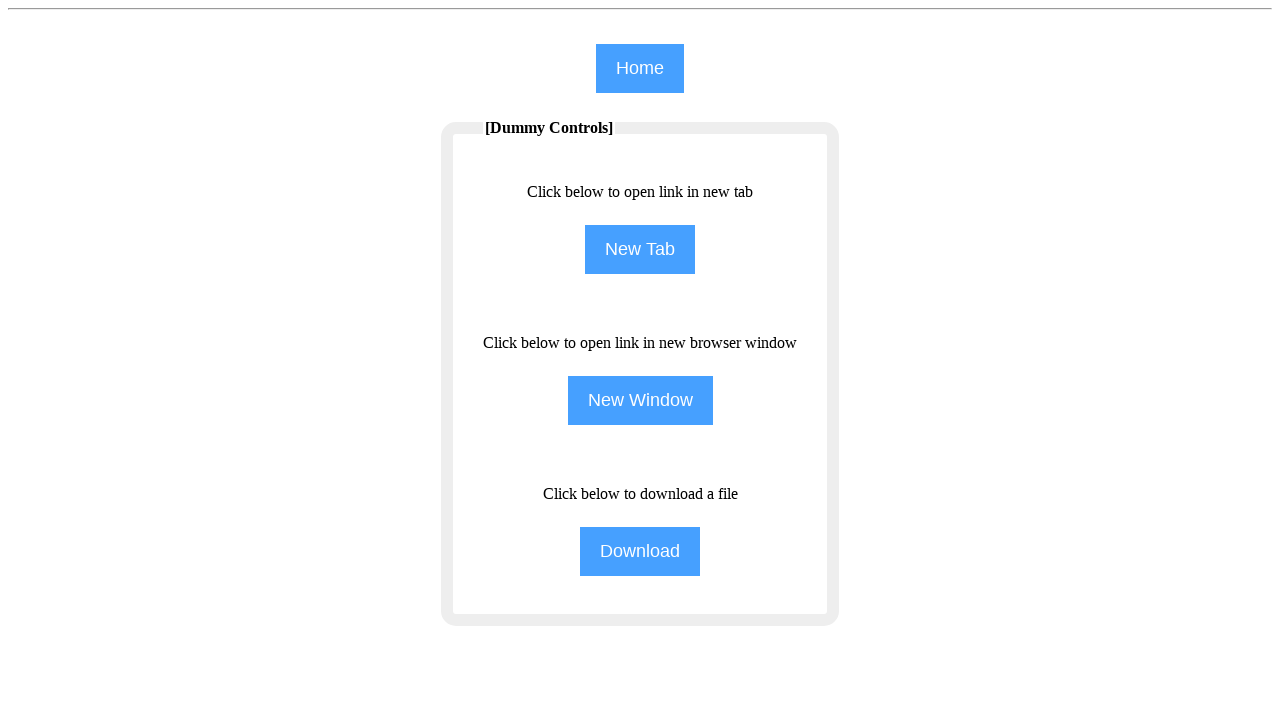

Clicked NewWindow button to open a new window at (640, 400) on input[name='NewWindow']
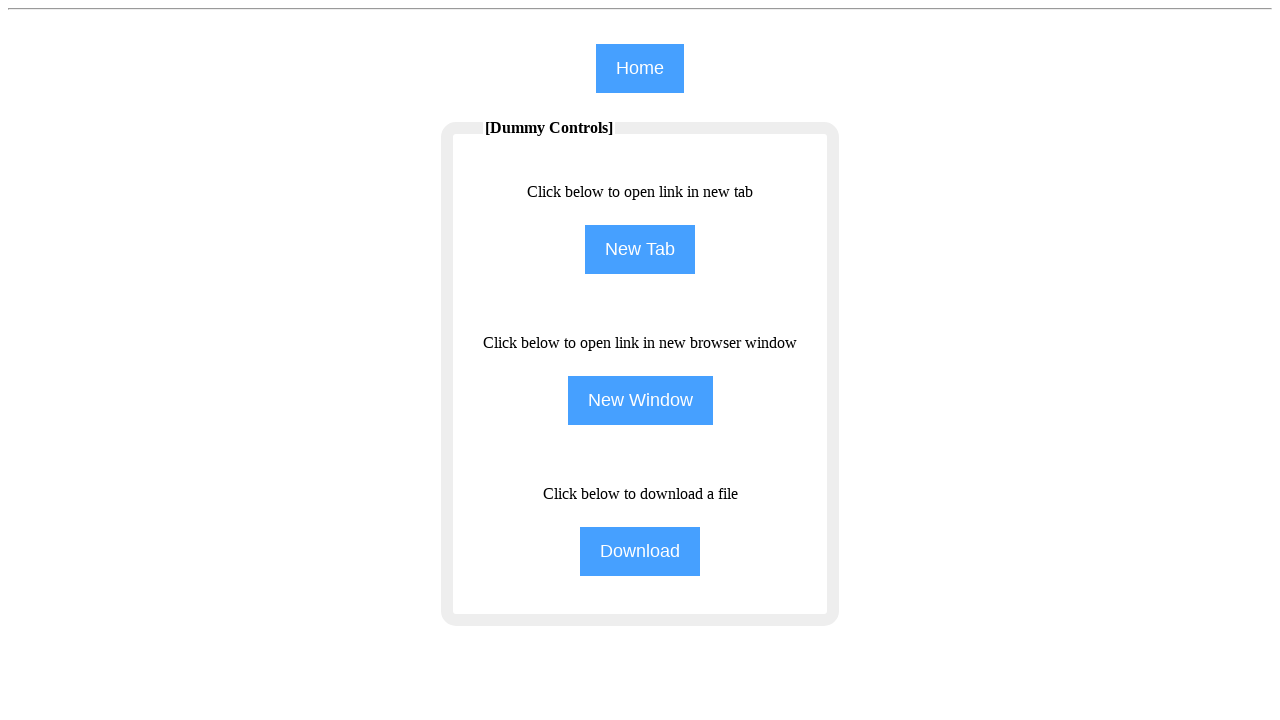

New window/tab opened and captured
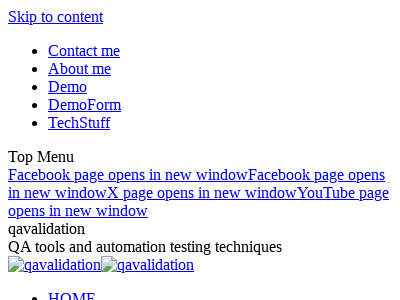

New page loaded completely
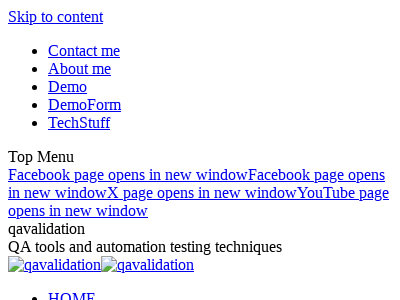

Retrieved original window title: Browser Windows
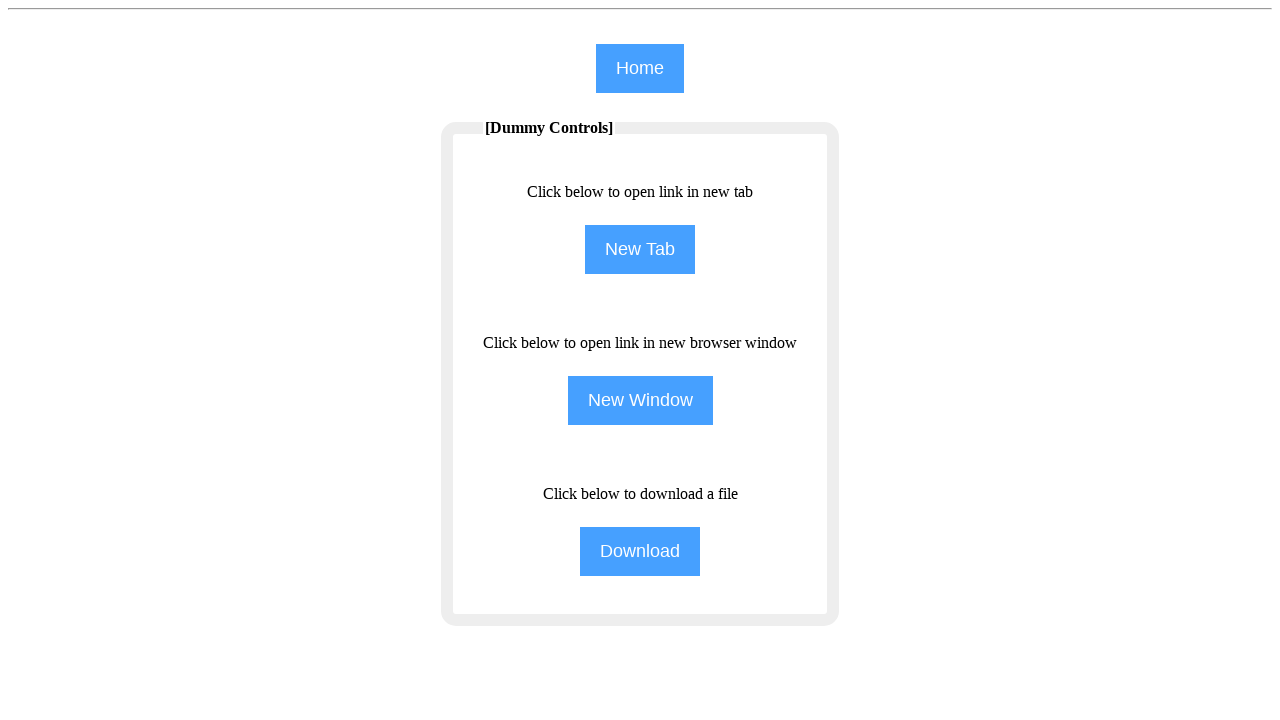

Retrieved new window title: Page not found - qavalidation
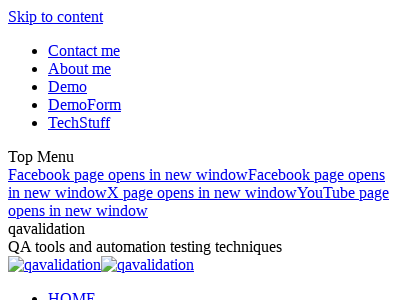

Closed the new window/tab
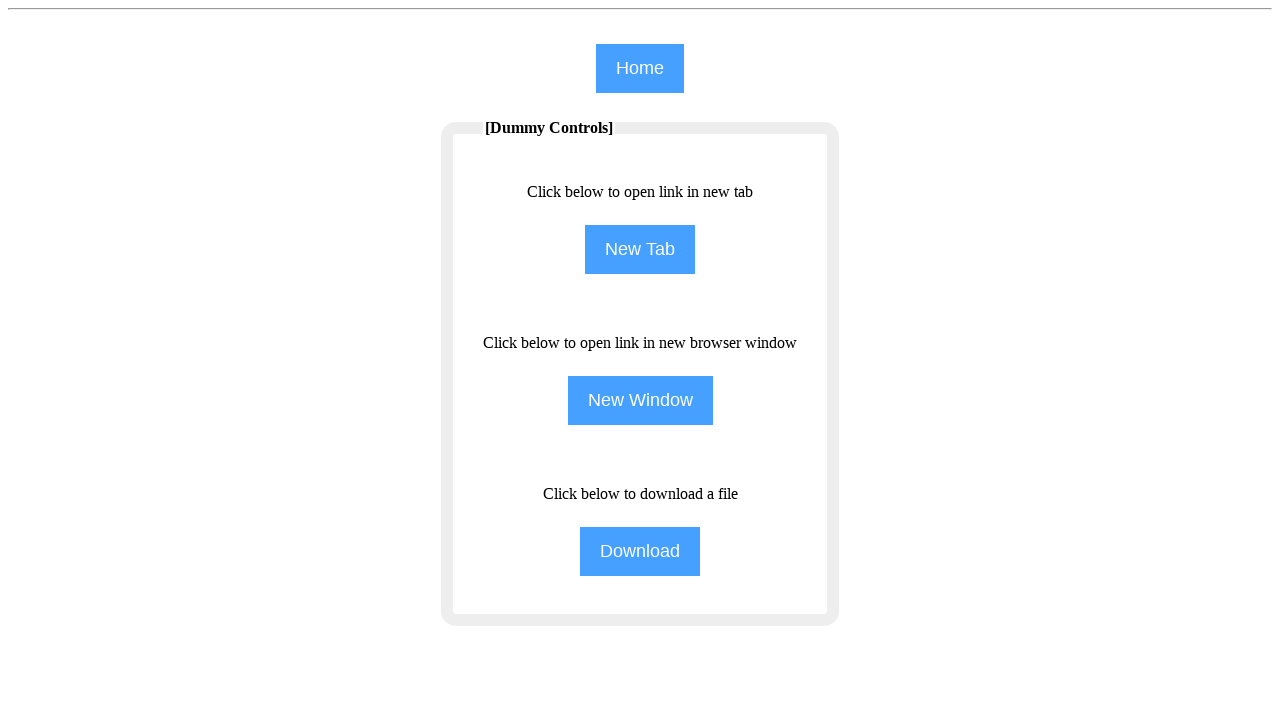

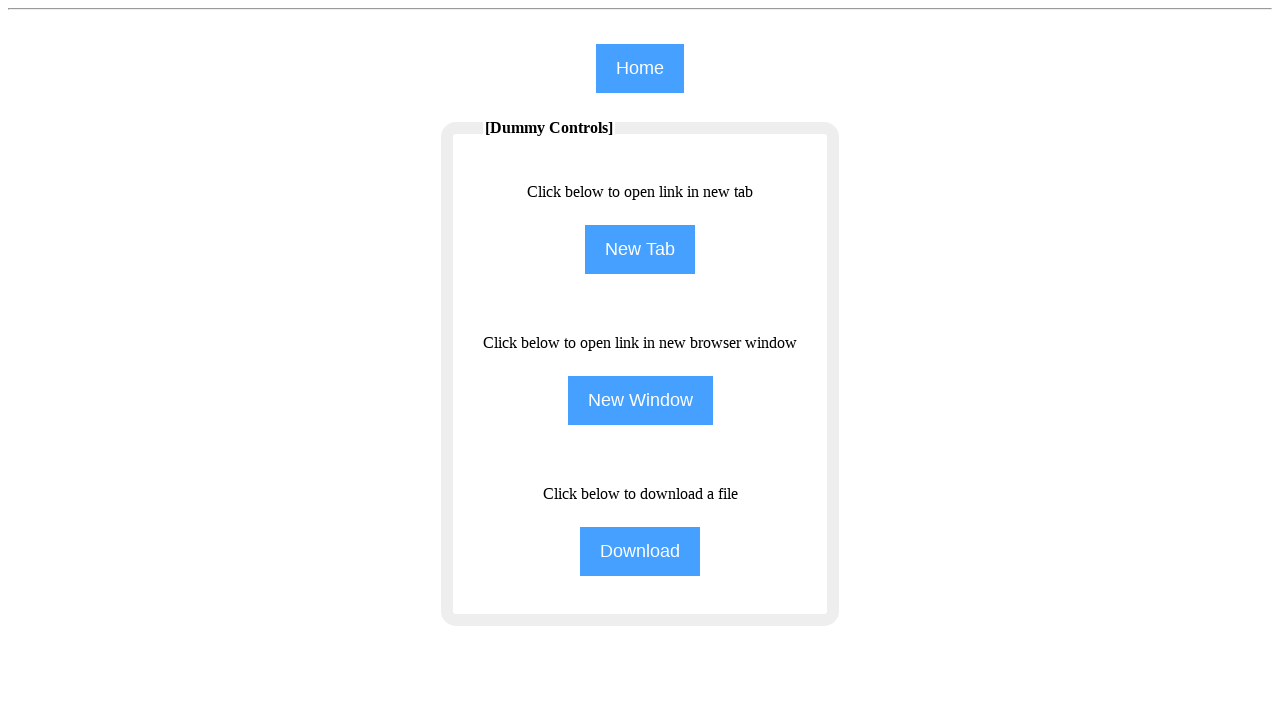